Tests prompt dialog by scrolling to the button, entering text in the prompt, and verifying the entered text

Starting URL: https://demoqa.com/alerts

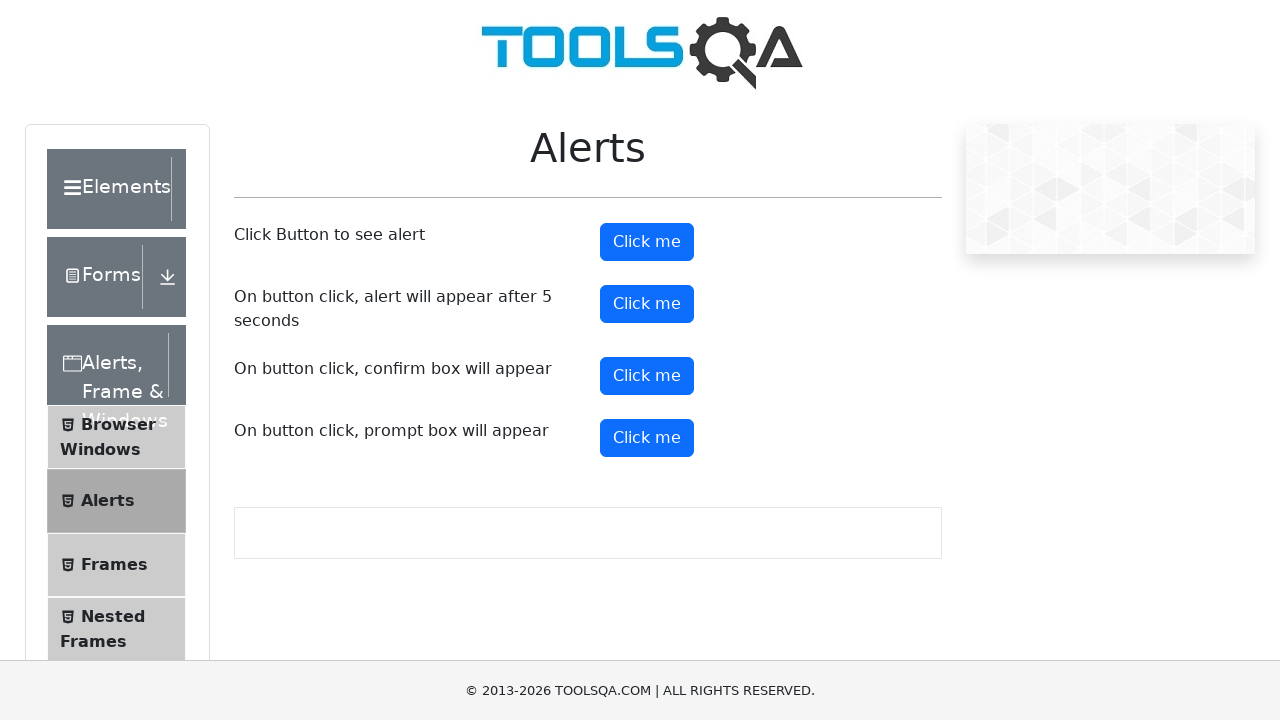

Scrolled down 300px to make prompt button visible
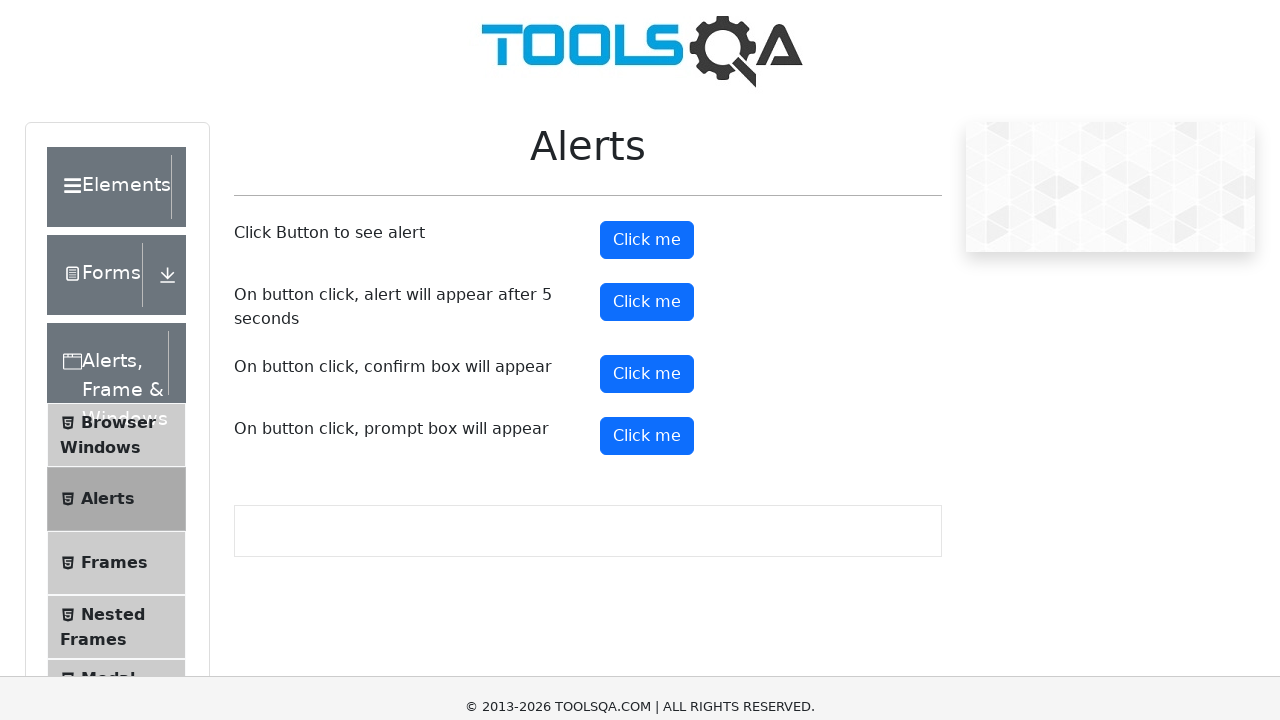

Set up dialog handler to accept prompt with 'Aziza' text
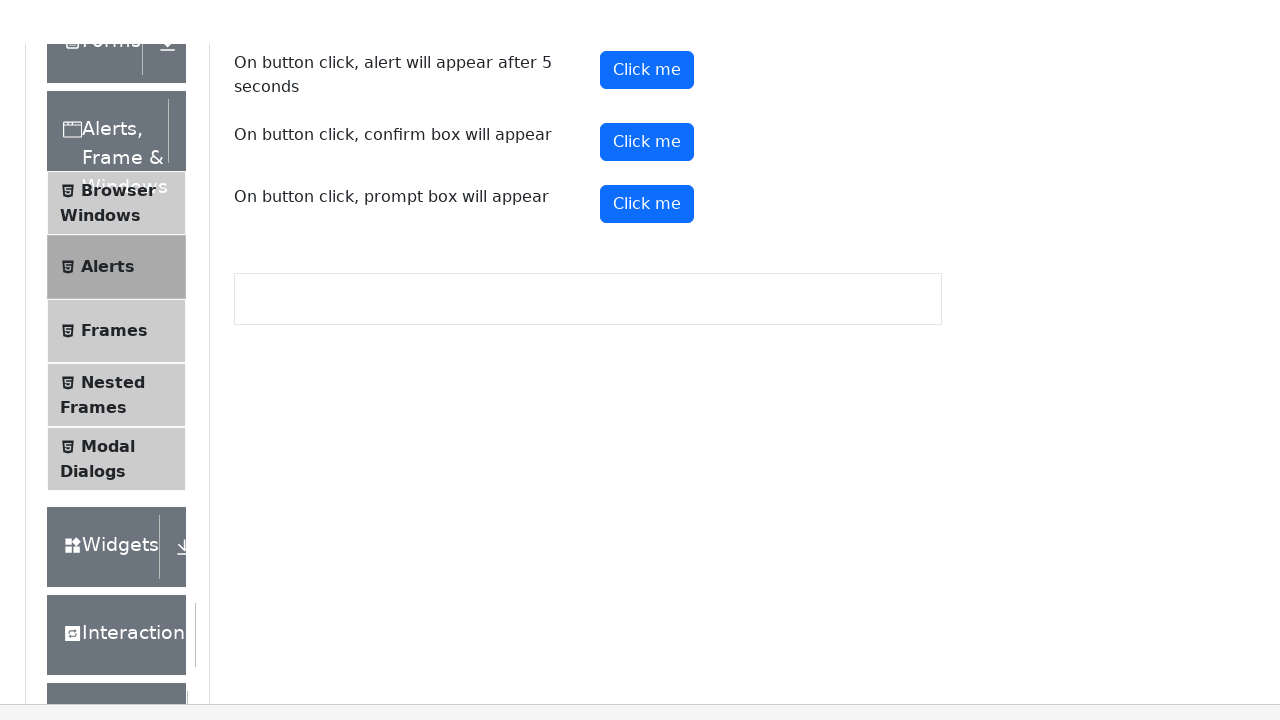

Clicked the prompt button at (647, 138) on #promtButton
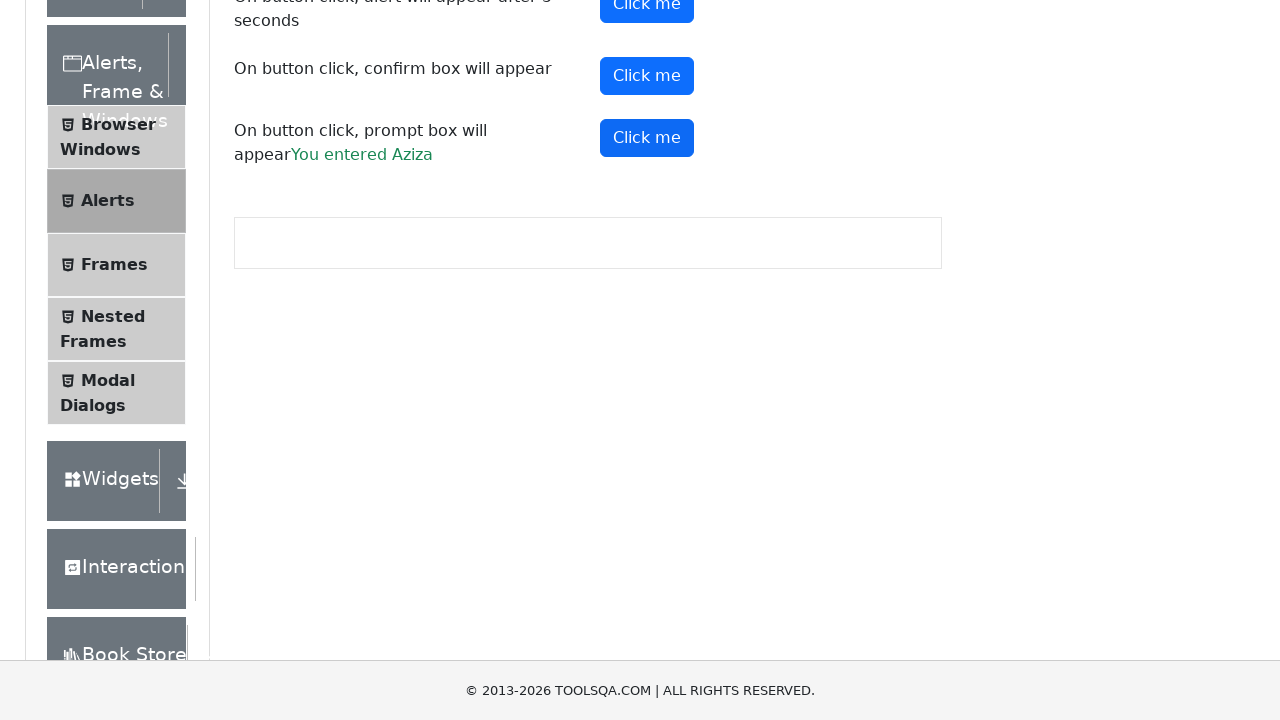

Verified prompt result shows 'You entered Aziza'
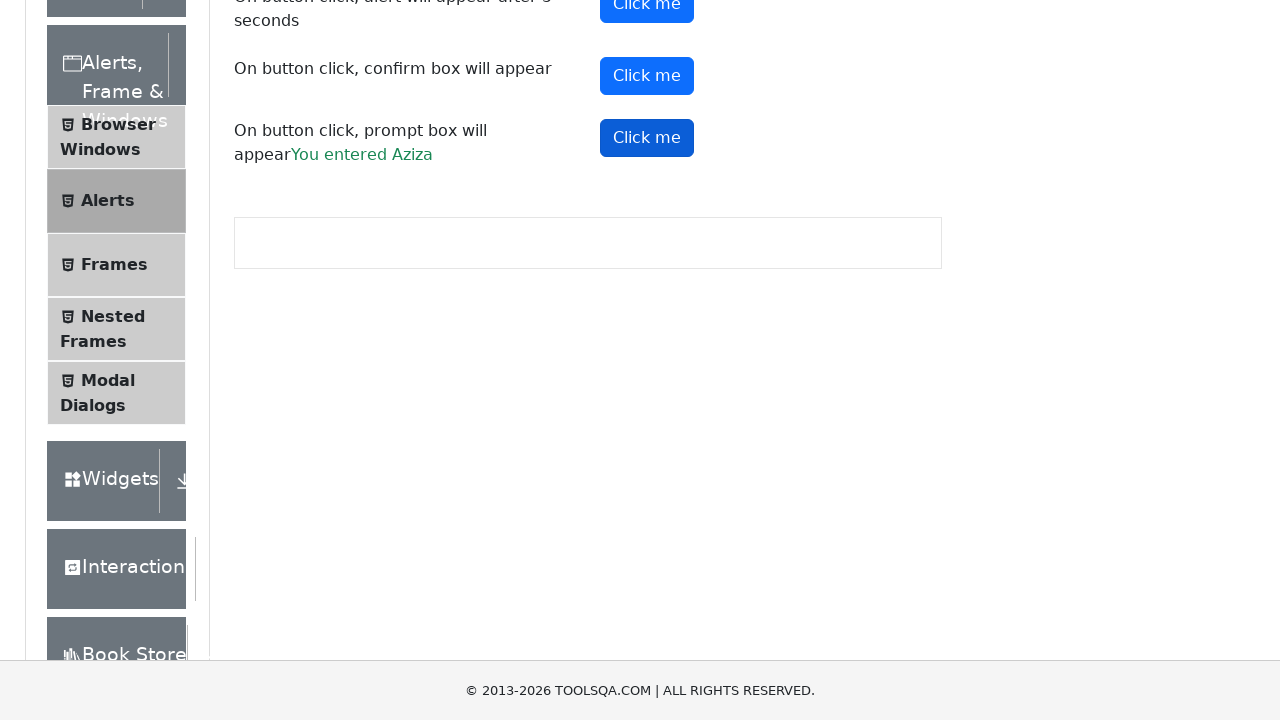

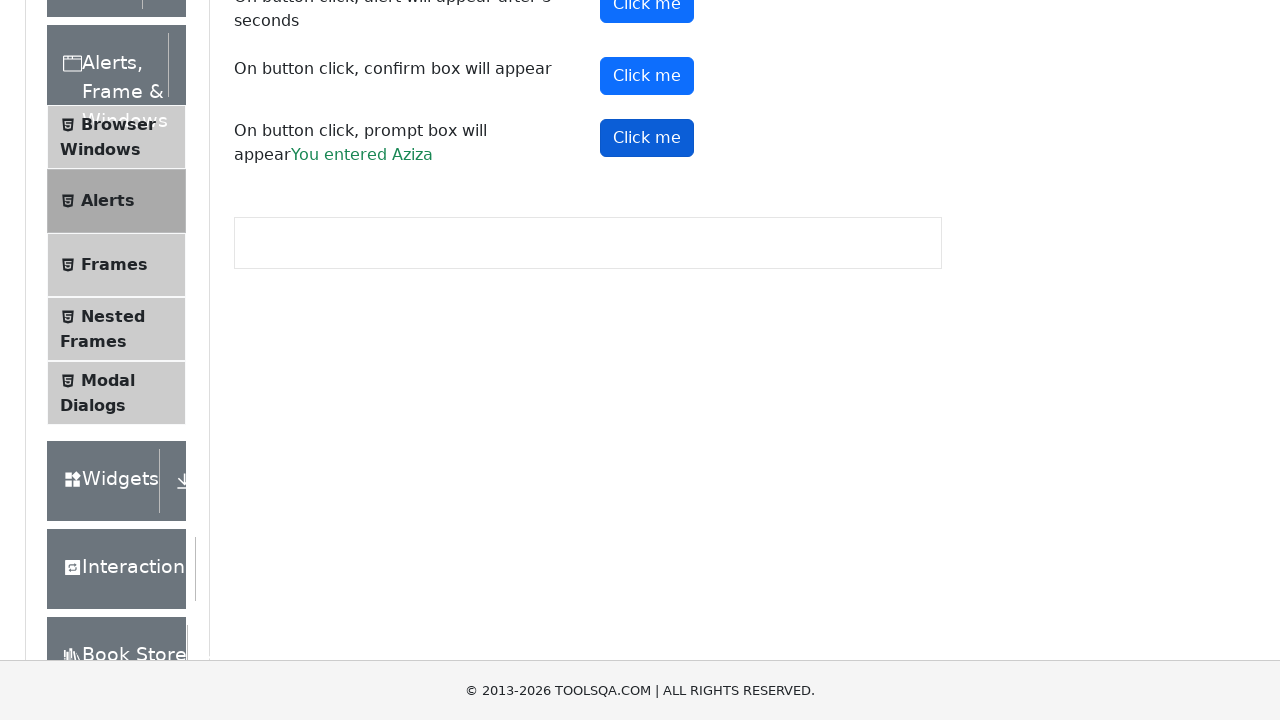